Tests file upload functionality by selecting a file using the file input, then deselecting it to clear the selection.

Starting URL: https://davidwalsh.name/demo/multiple-file-upload.php

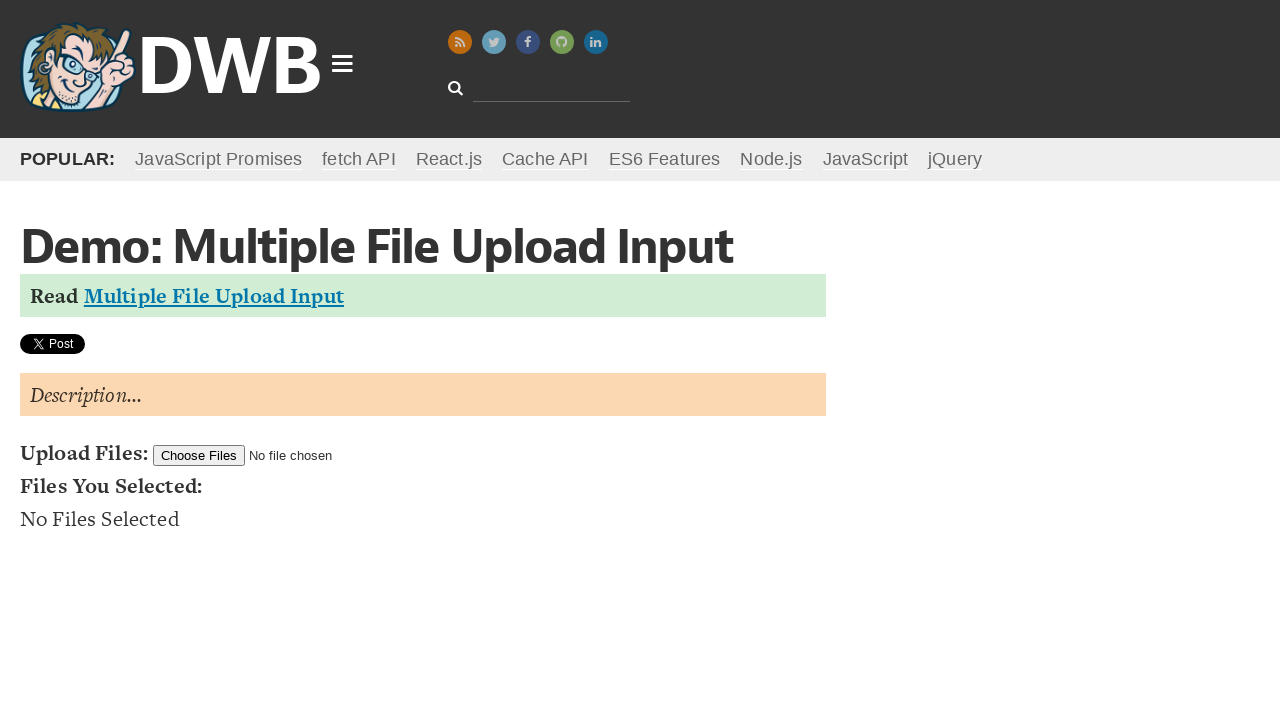

Created temporary test file for upload
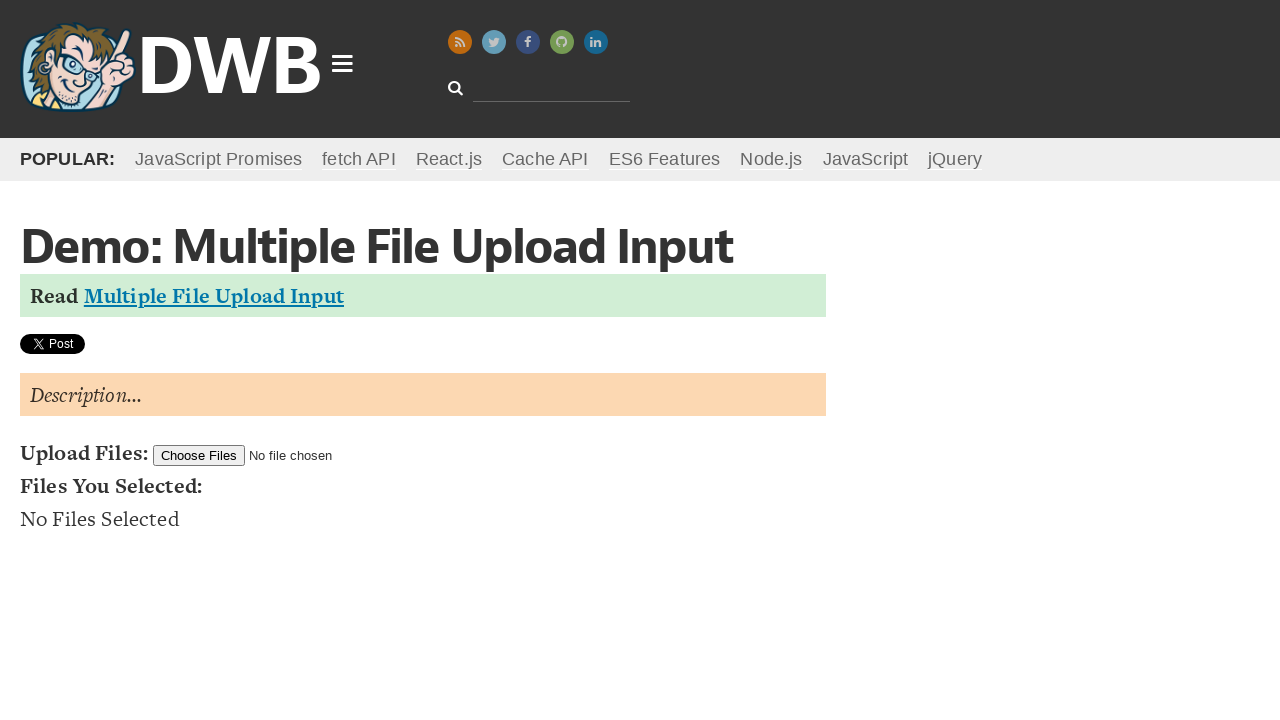

Selected file using file input element
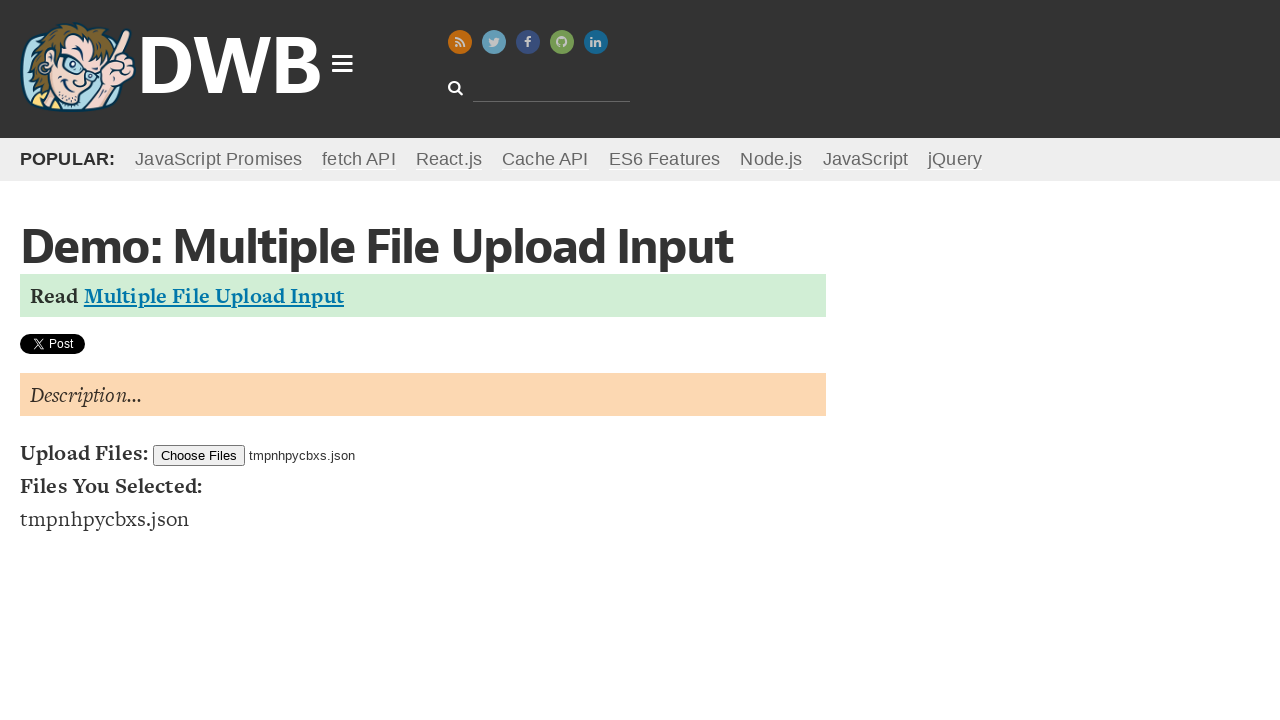

Waited 2 seconds to observe file selection
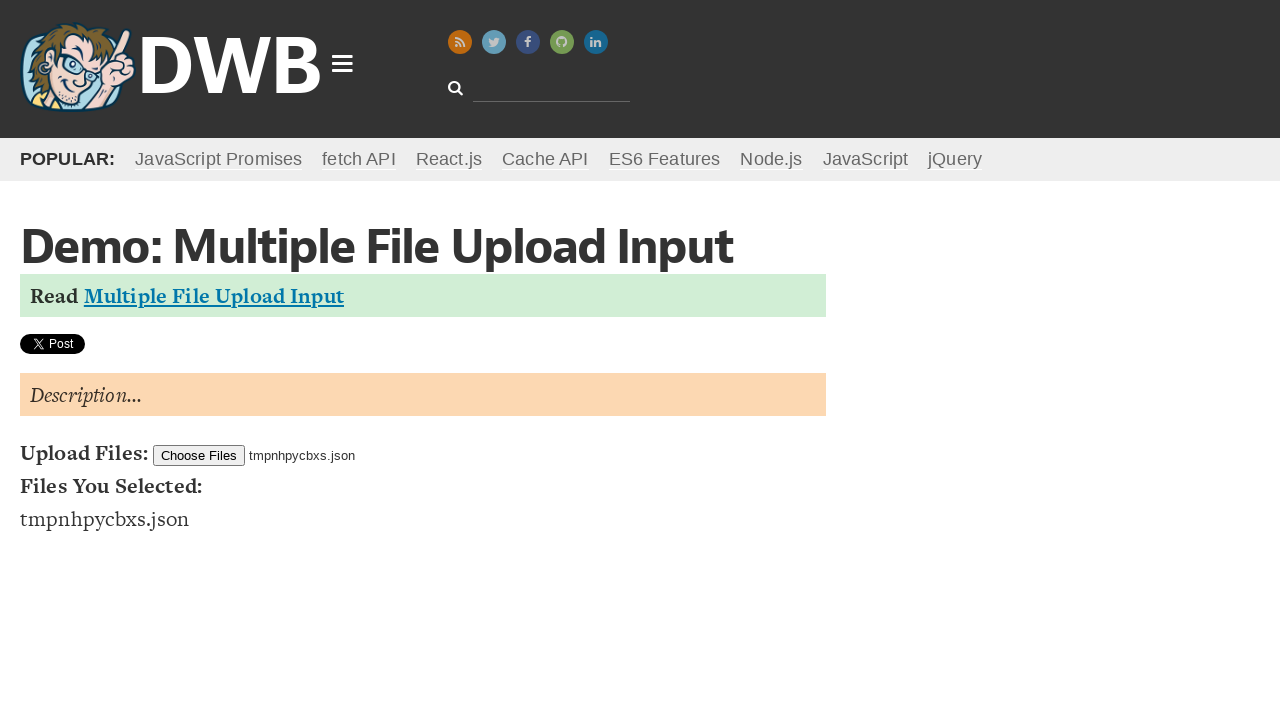

Cleared file selection by setting empty array
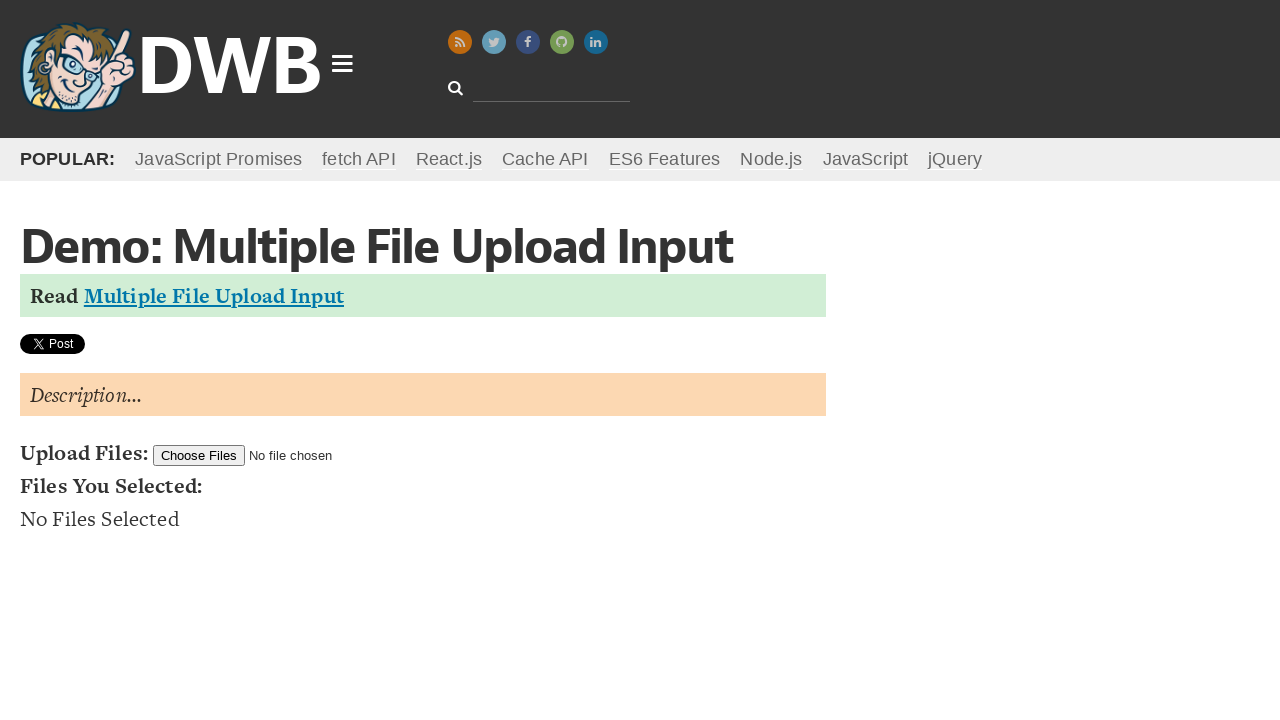

Cleaned up temporary test file
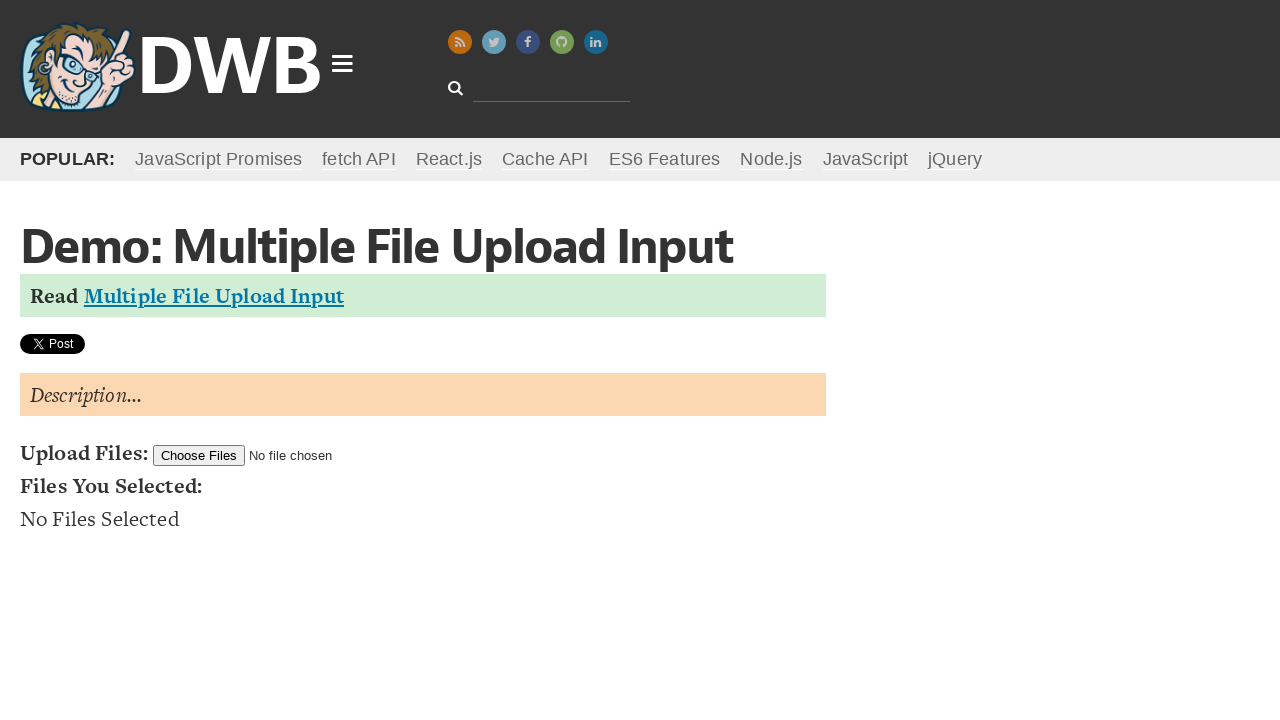

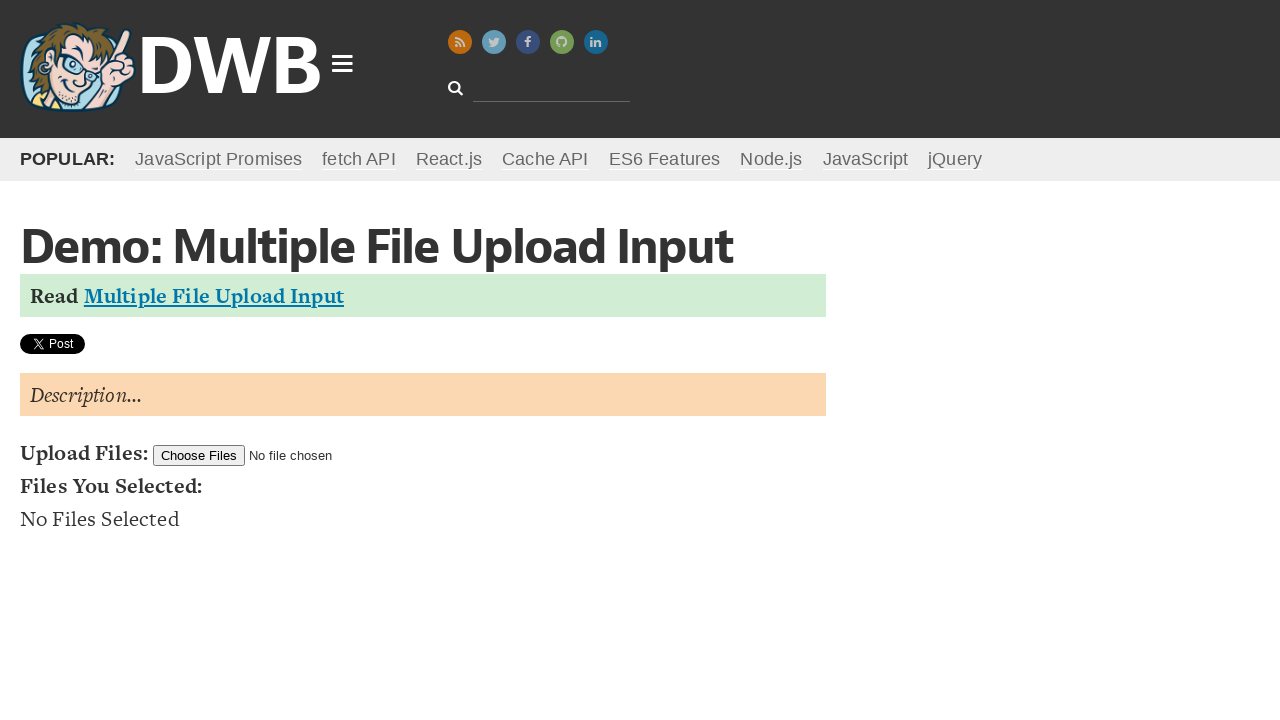